Tests link navigation by finding links in the footer's first column and opening each in a new tab using keyboard shortcuts

Starting URL: https://rahulshettyacademy.com/AutomationPractice/

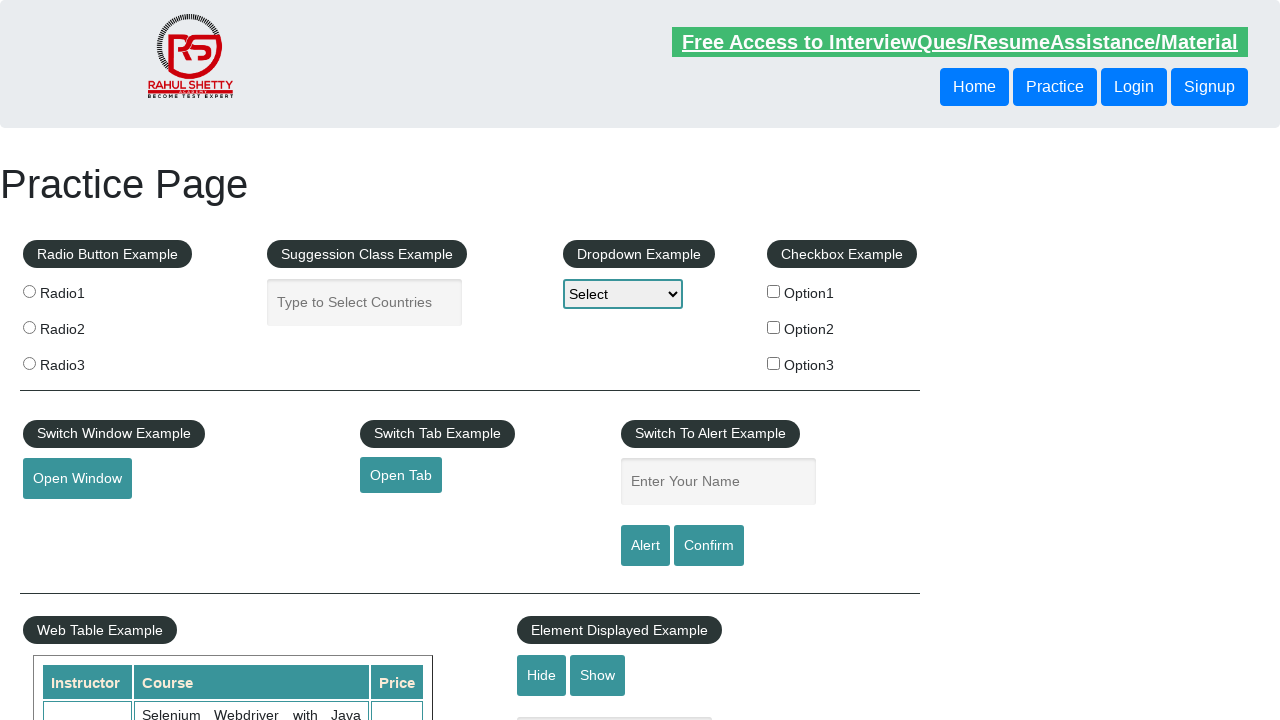

Counted all links on the page
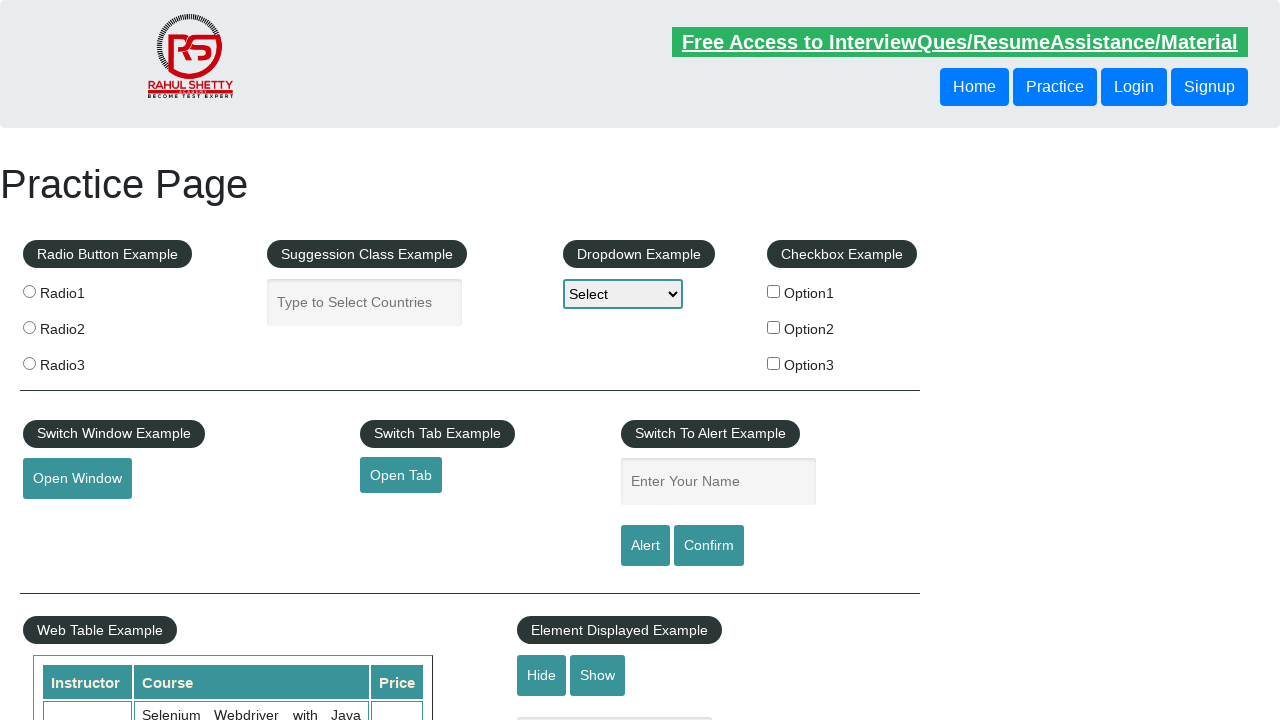

Located footer section with ID 'gf-BIG'
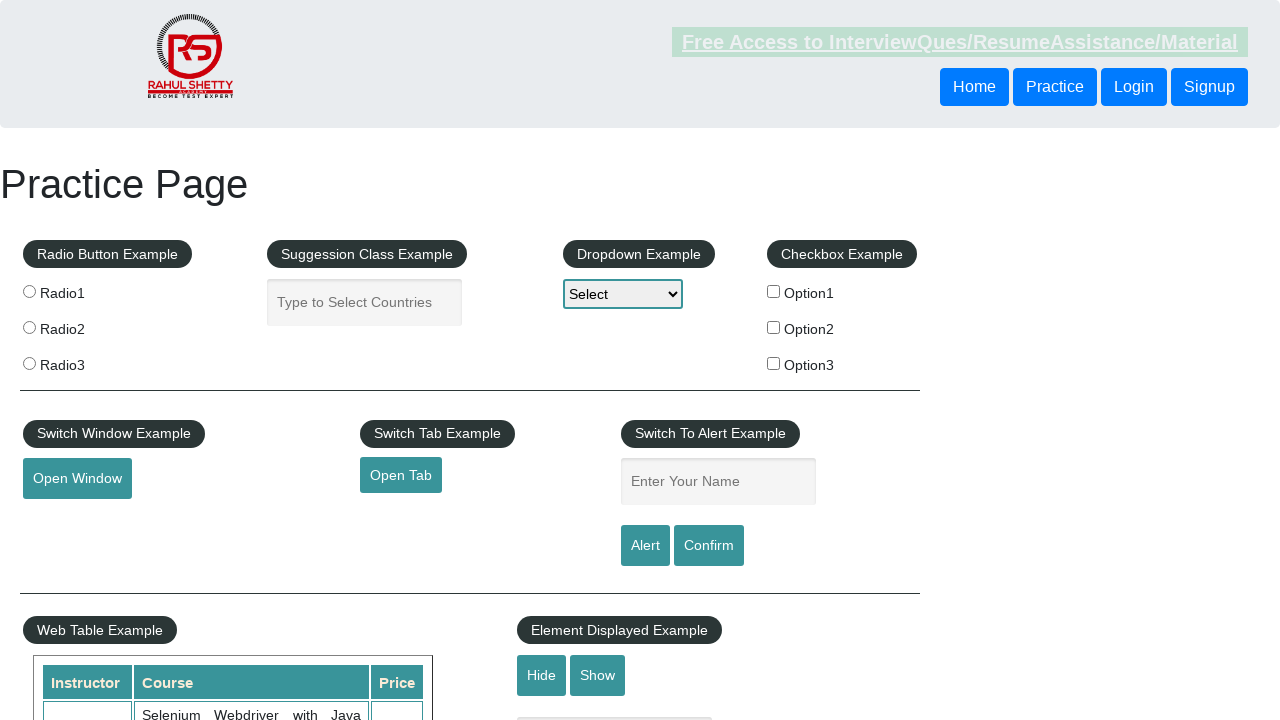

Counted all links in footer section
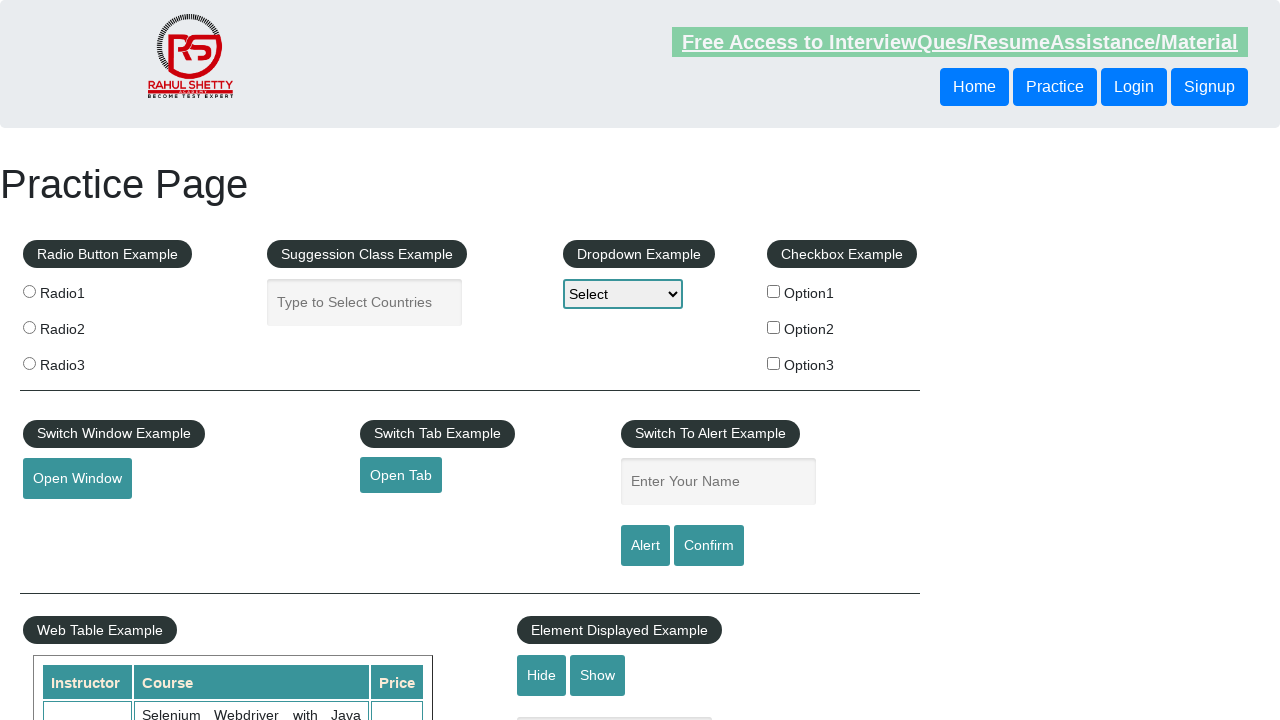

Located first column in footer table
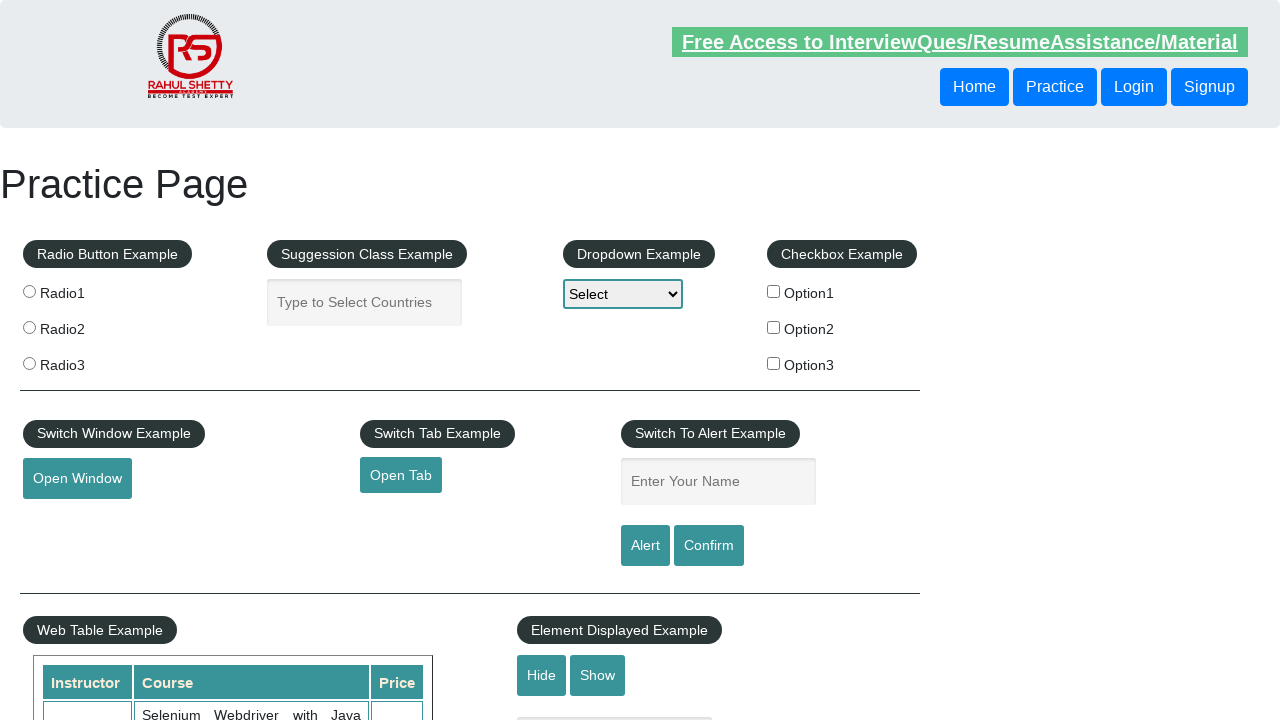

Counted all links in first footer column
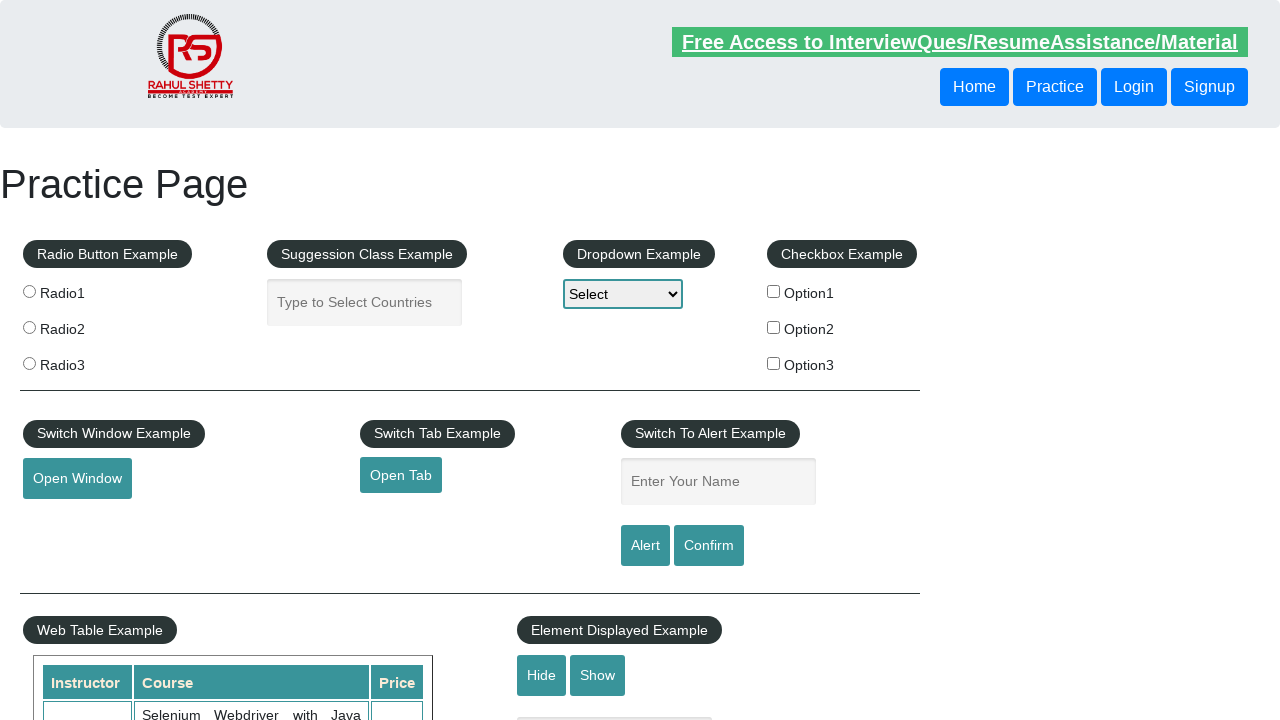

Located link at index 1 in first footer column
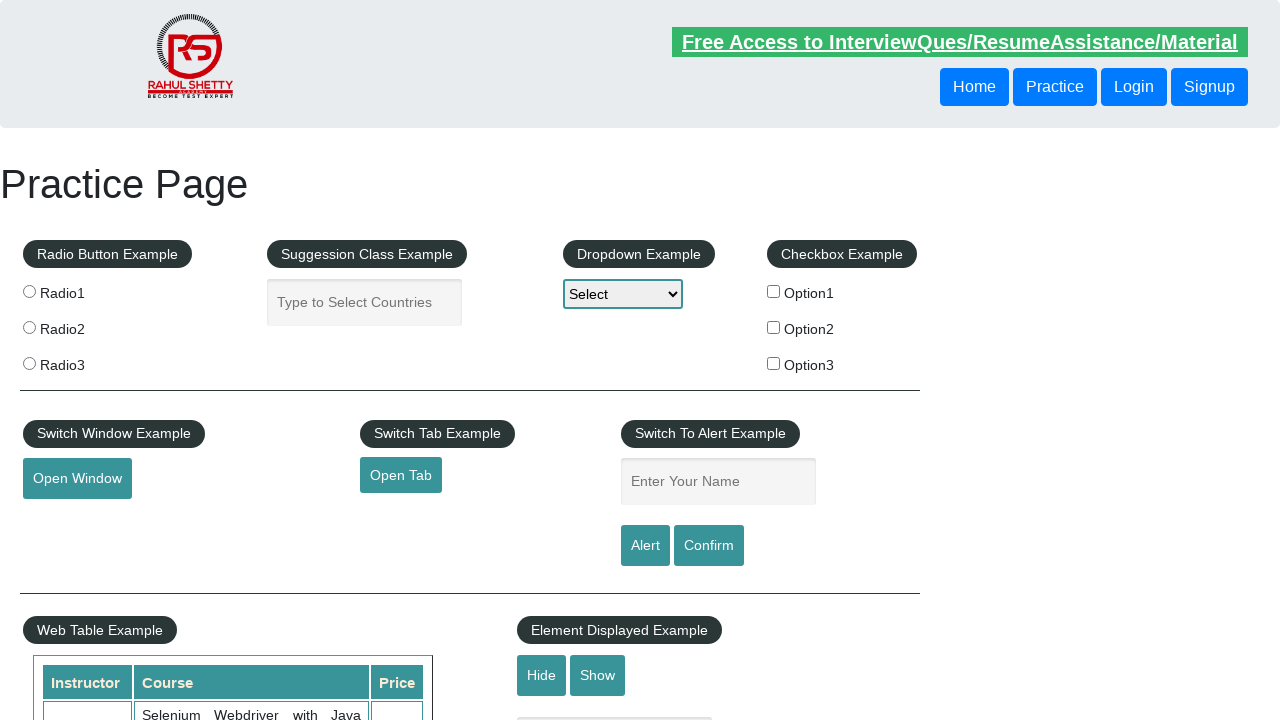

Opened link 1 in new tab using Ctrl+Click at (68, 520) on #gf-BIG >> xpath=//tbody/tr/td[1]/ul[1] >> a >> nth=1
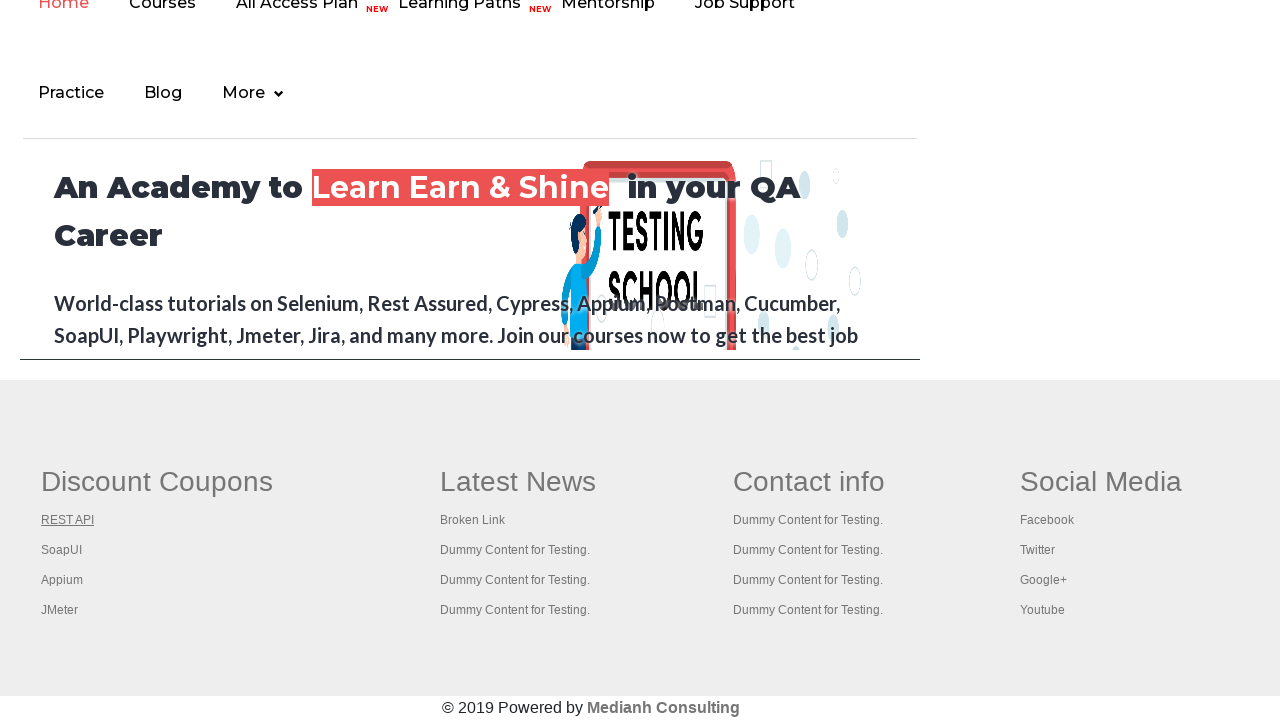

Located link at index 2 in first footer column
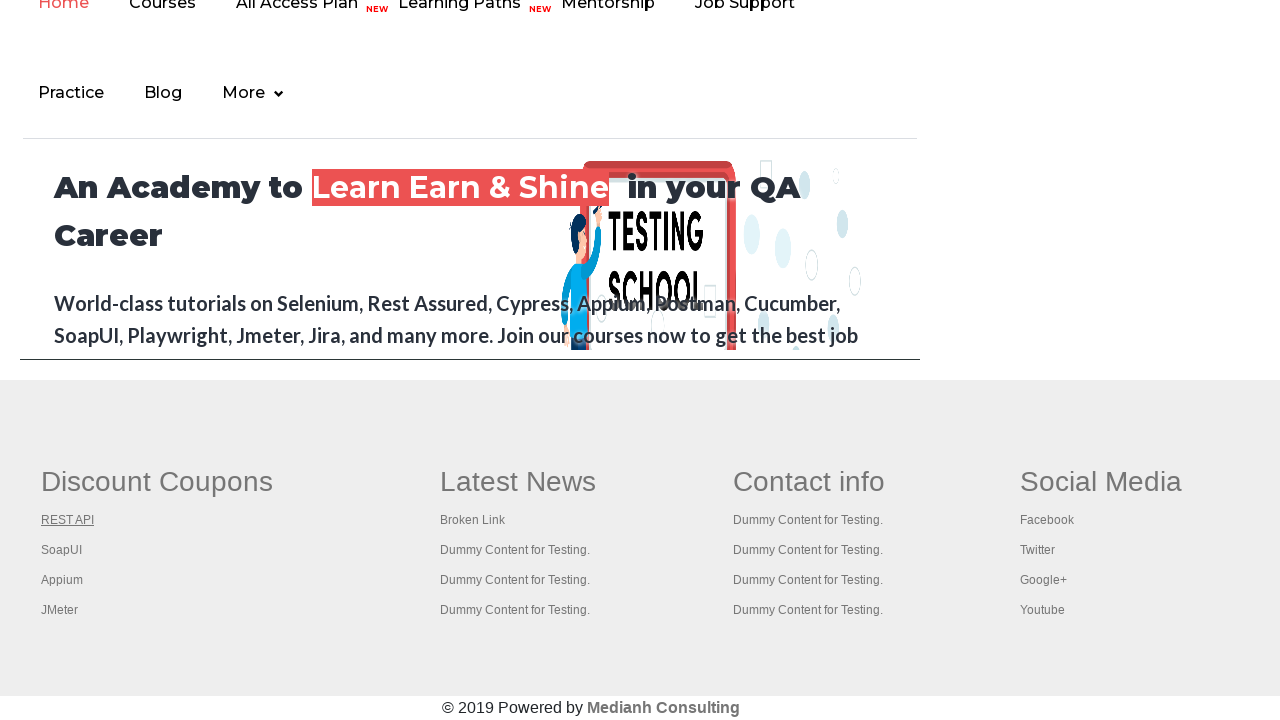

Opened link 2 in new tab using Ctrl+Click at (62, 550) on #gf-BIG >> xpath=//tbody/tr/td[1]/ul[1] >> a >> nth=2
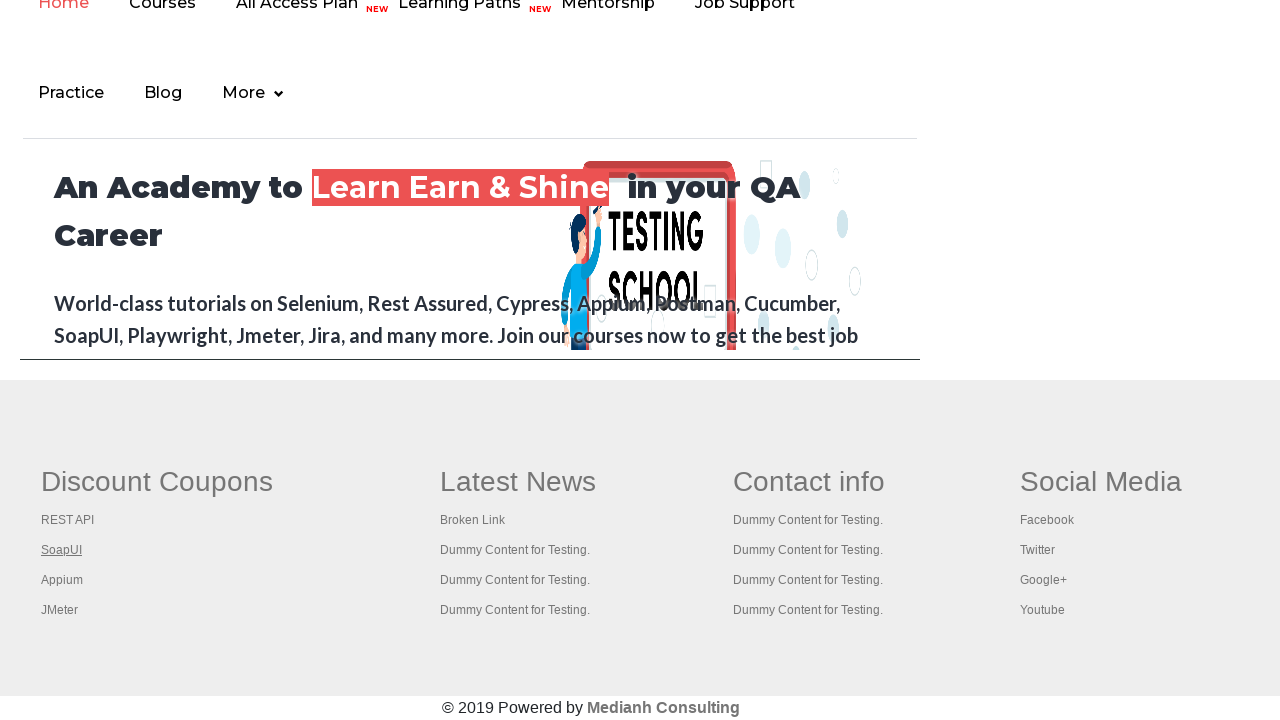

Located link at index 3 in first footer column
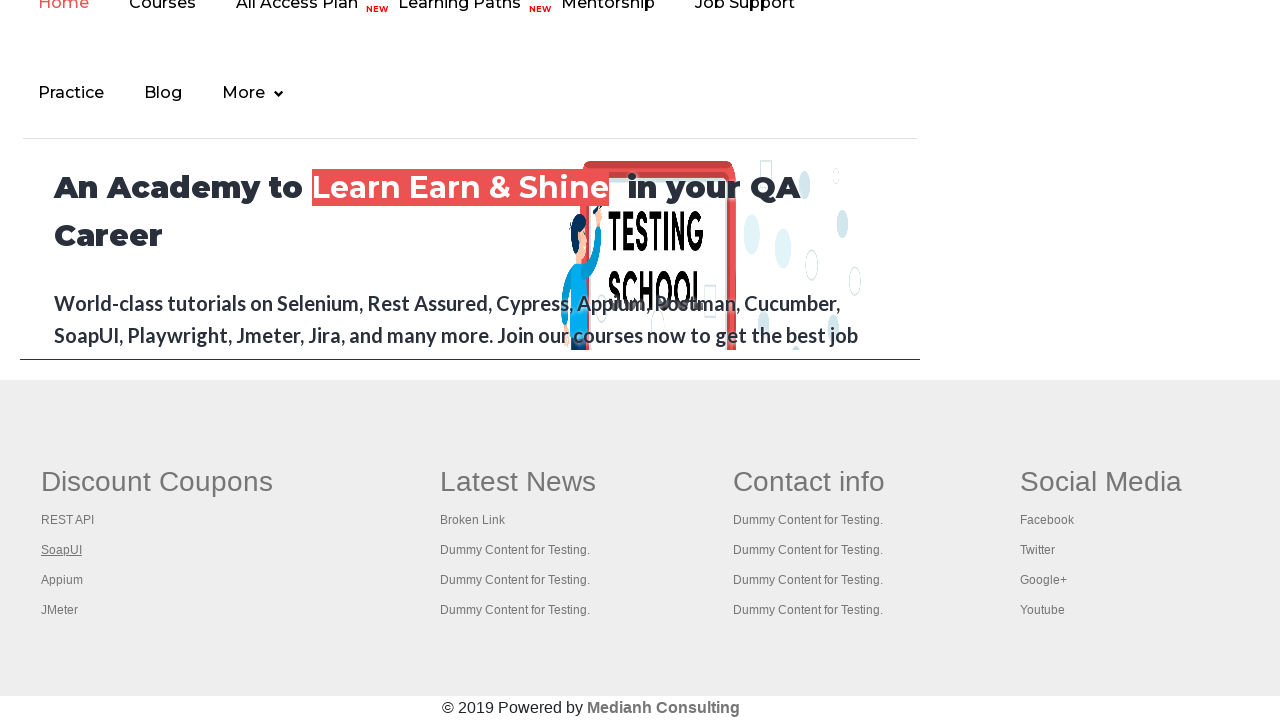

Opened link 3 in new tab using Ctrl+Click at (62, 580) on #gf-BIG >> xpath=//tbody/tr/td[1]/ul[1] >> a >> nth=3
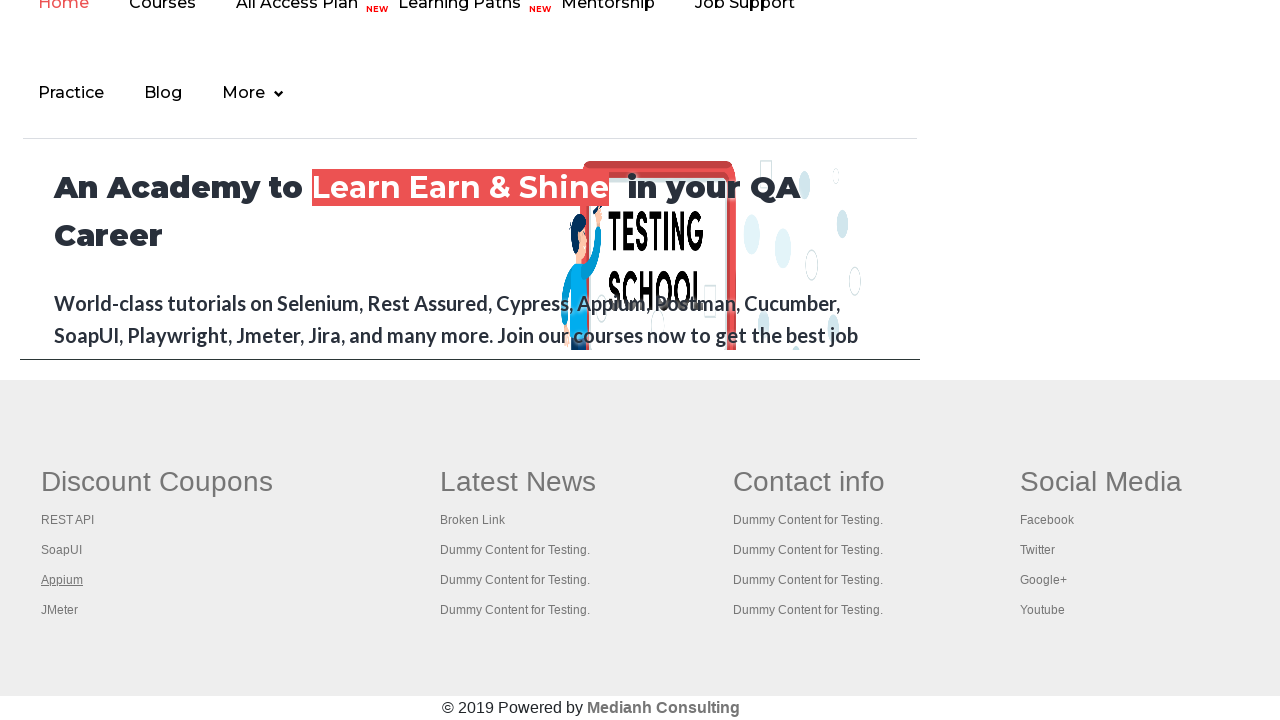

Located link at index 4 in first footer column
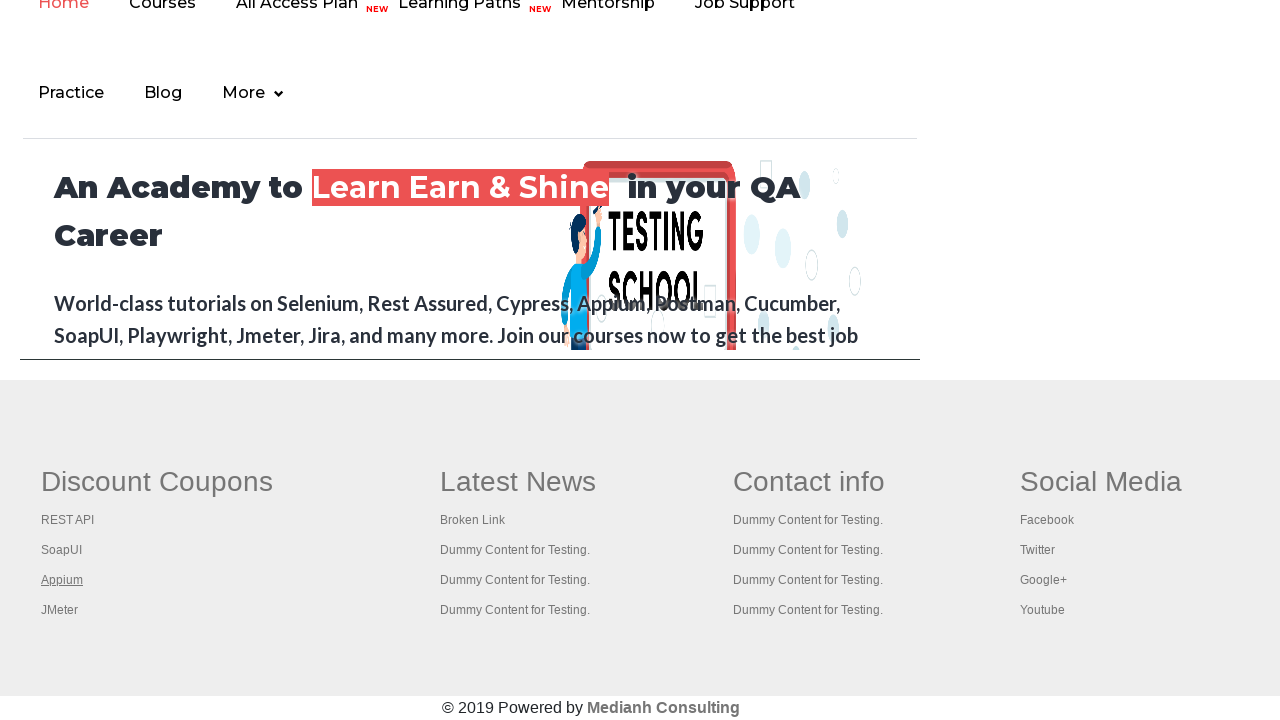

Opened link 4 in new tab using Ctrl+Click at (60, 610) on #gf-BIG >> xpath=//tbody/tr/td[1]/ul[1] >> a >> nth=4
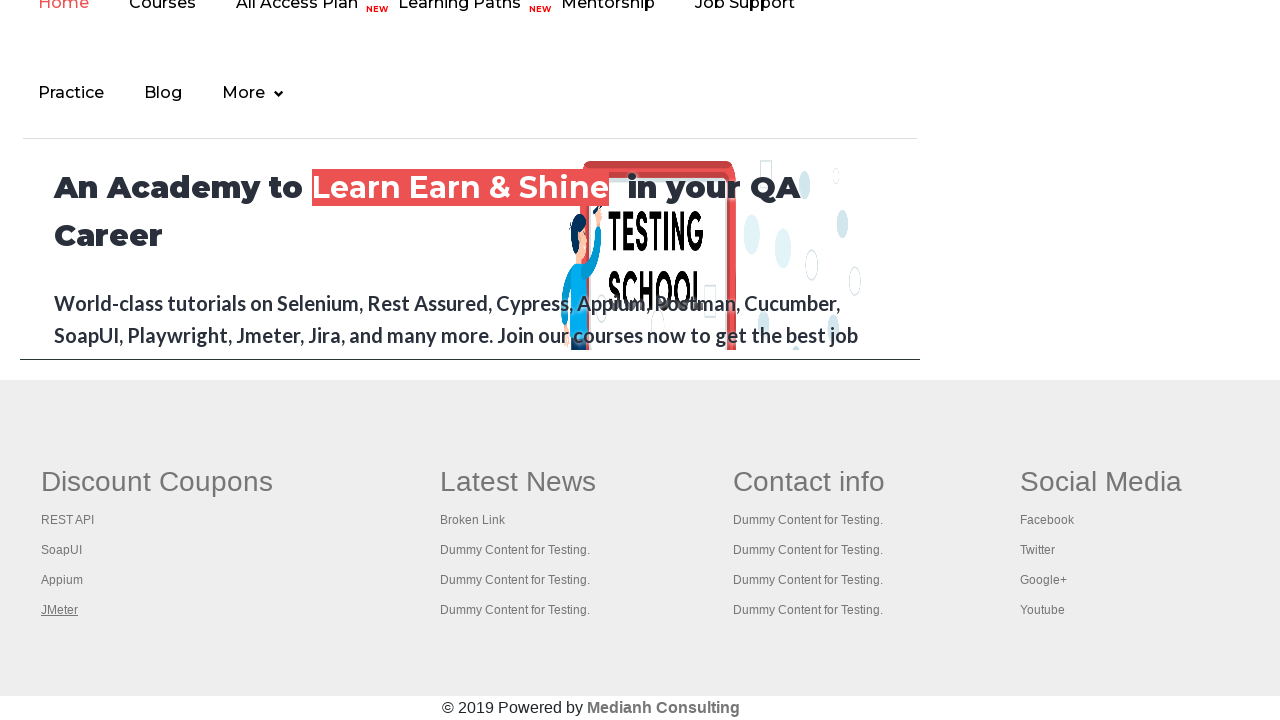

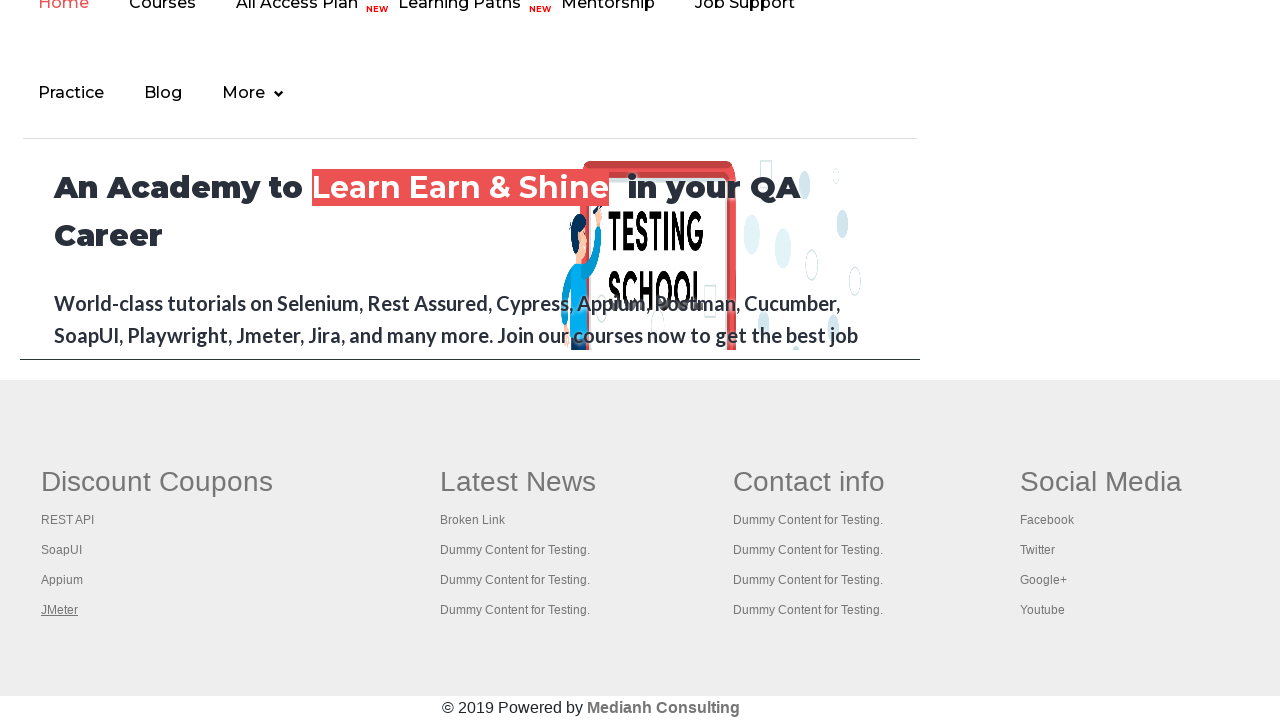